Waits for a price to reach $100, books an item, then solves a mathematical captcha by calculating a logarithmic expression and submitting the answer

Starting URL: http://suninjuly.github.io/explicit_wait2.html

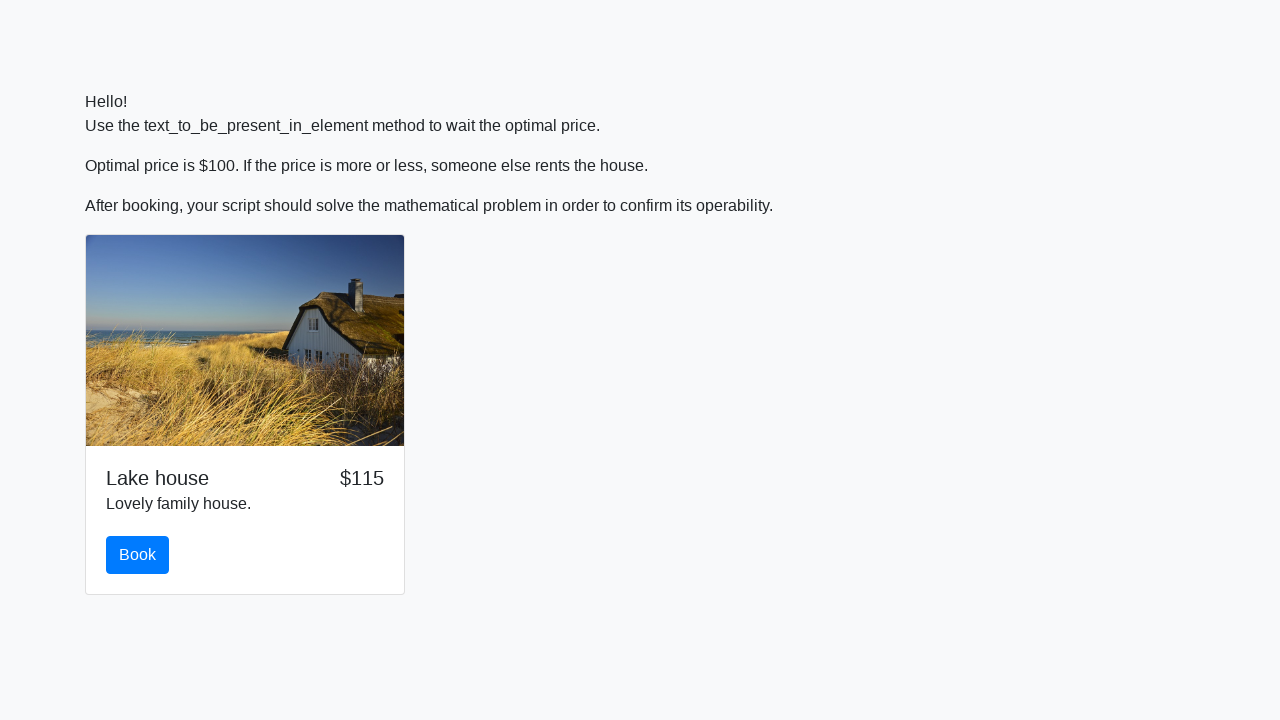

Waited for price to reach $100
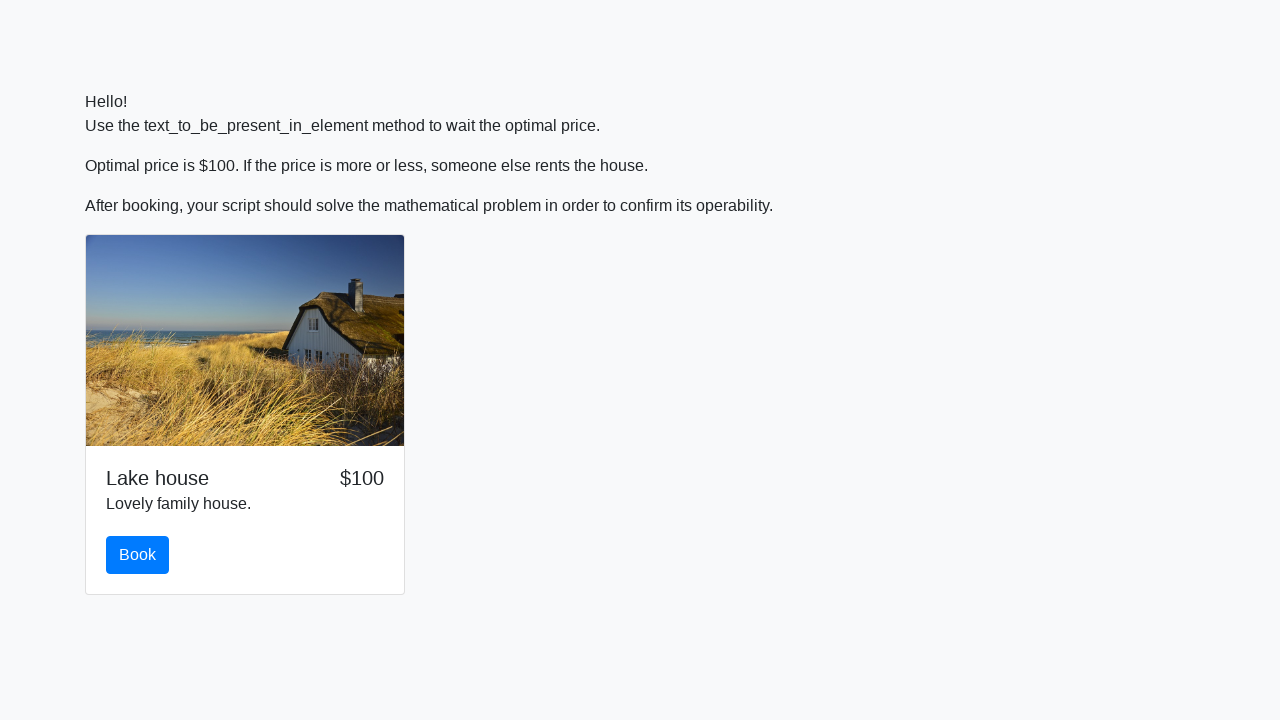

Clicked the book button at (138, 555) on #book
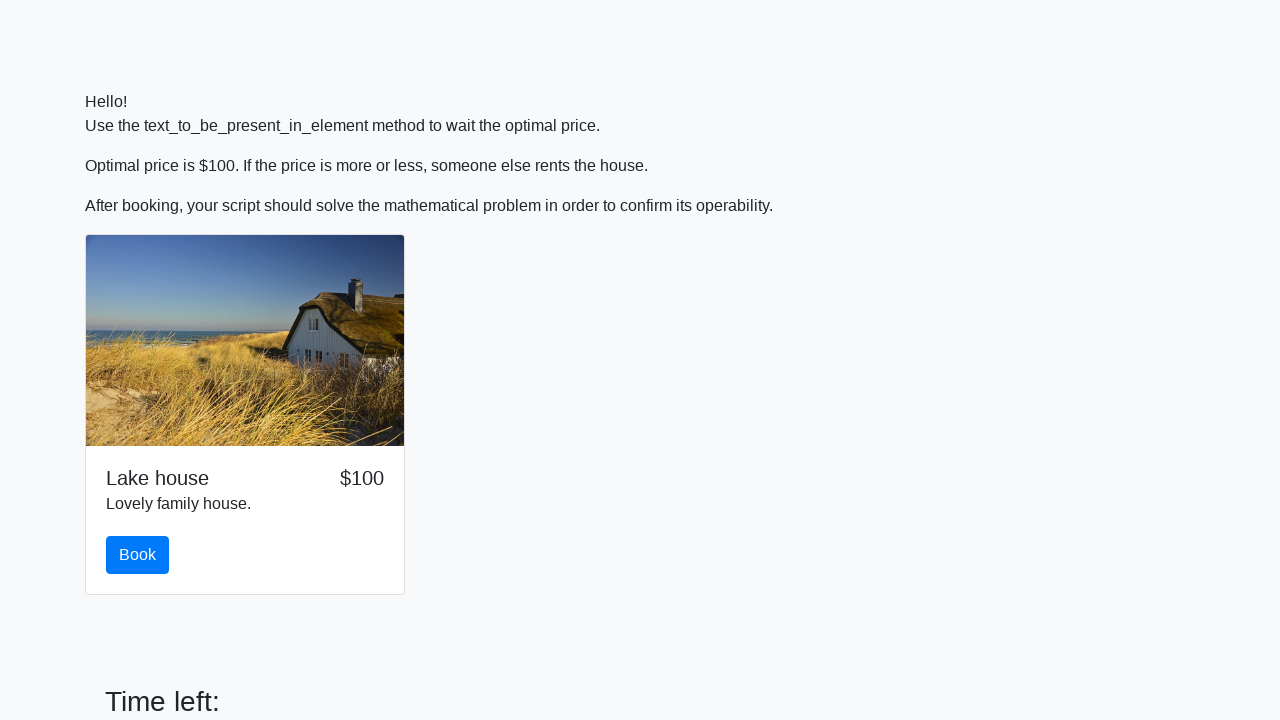

Scrolled down to reveal math problem
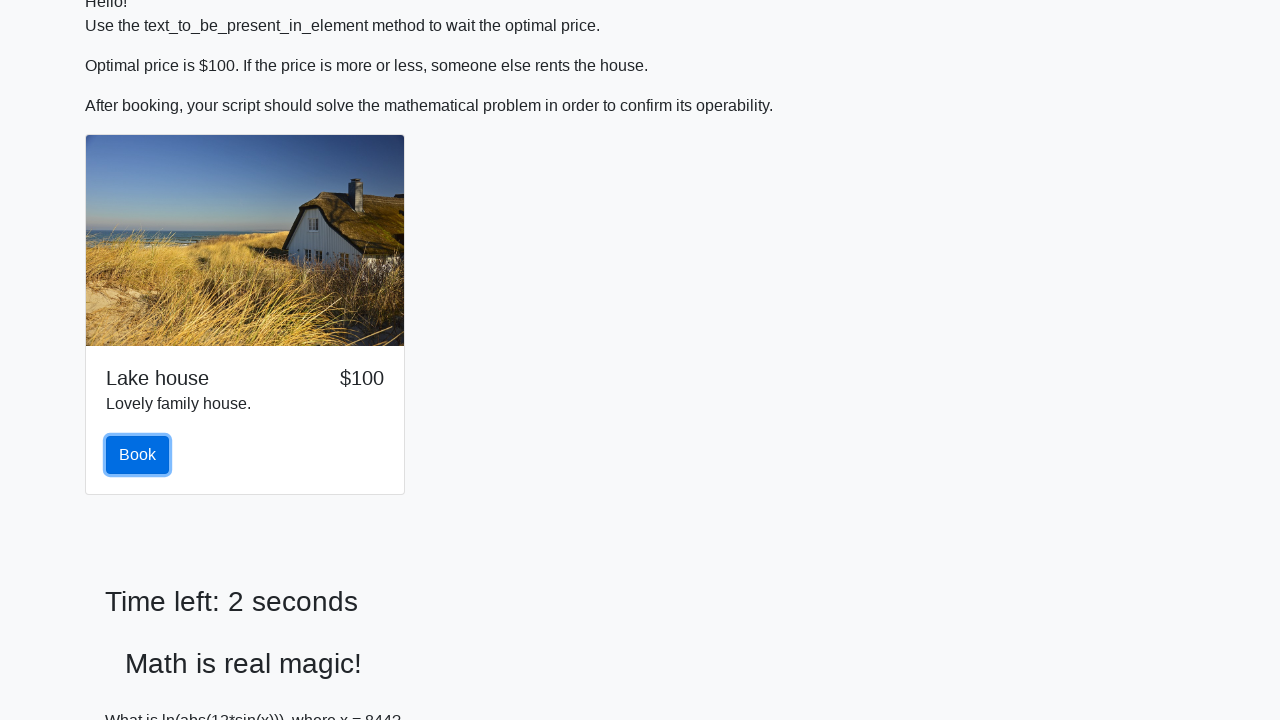

Retrieved input value for calculation: 844
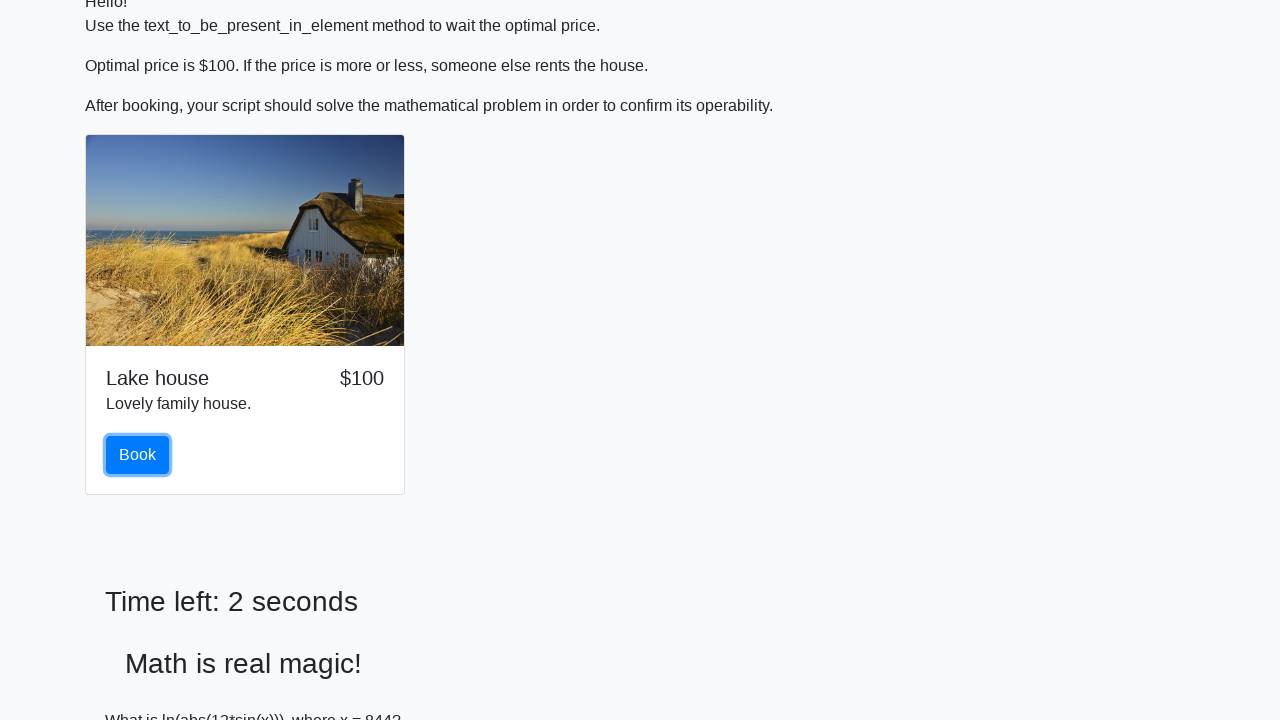

Calculated logarithmic expression result: 2.363751893874234
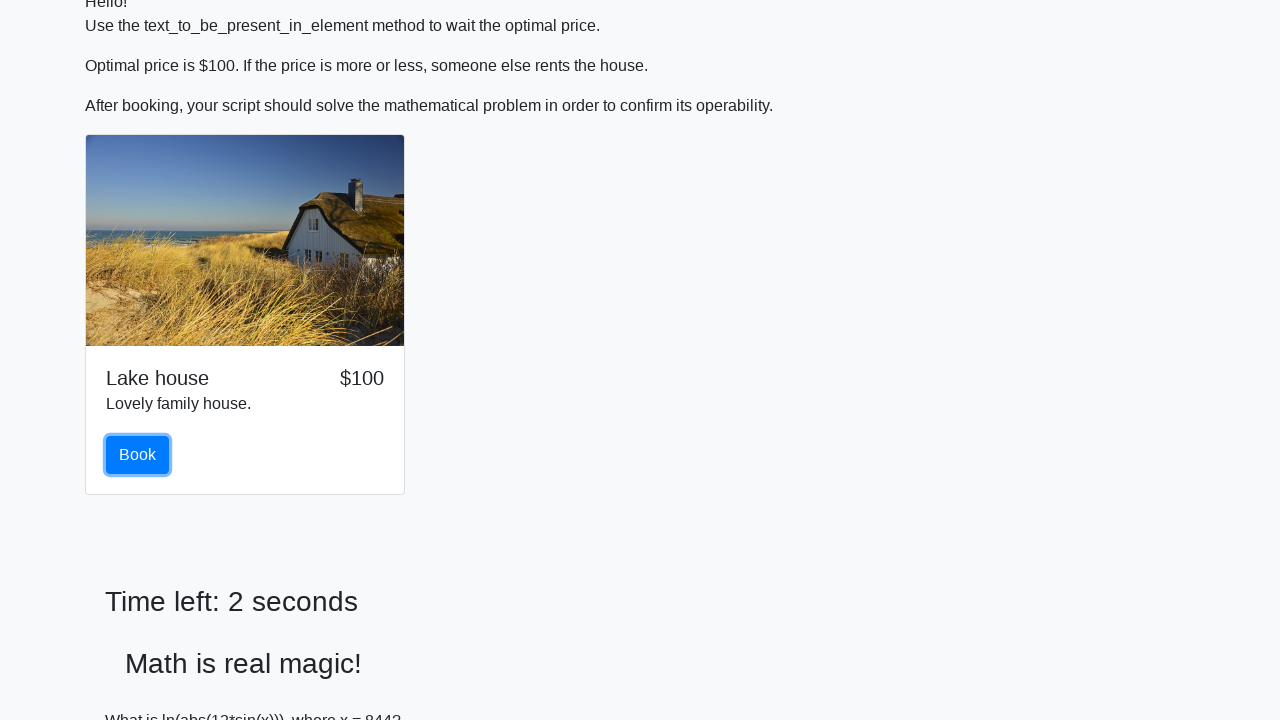

Filled answer field with calculated result: 2.363751893874234 on #answer
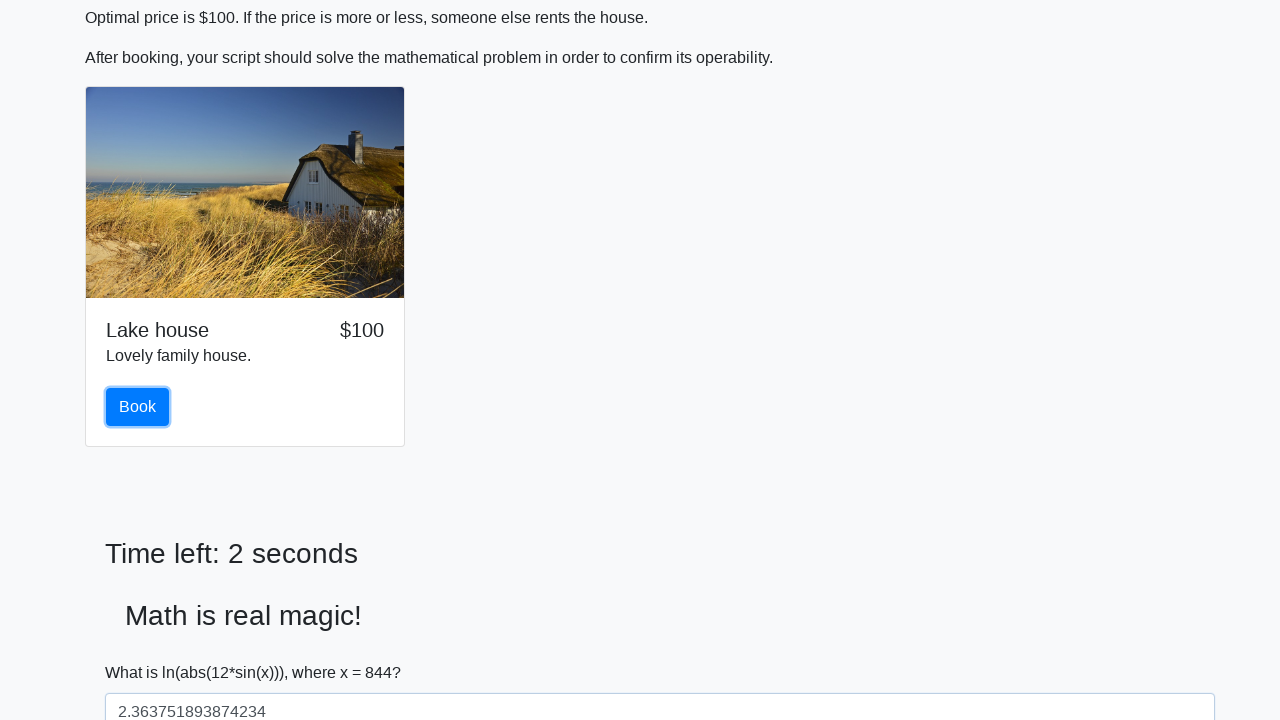

Clicked solve button to submit answer at (143, 651) on #solve
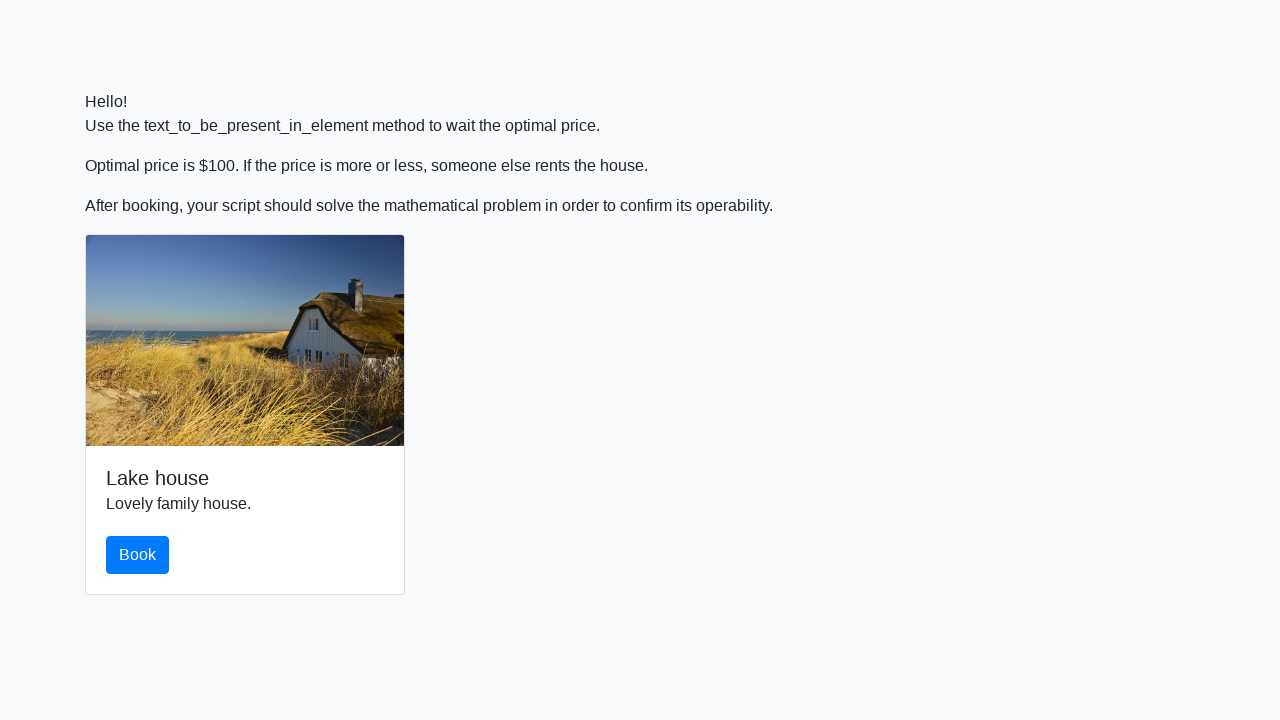

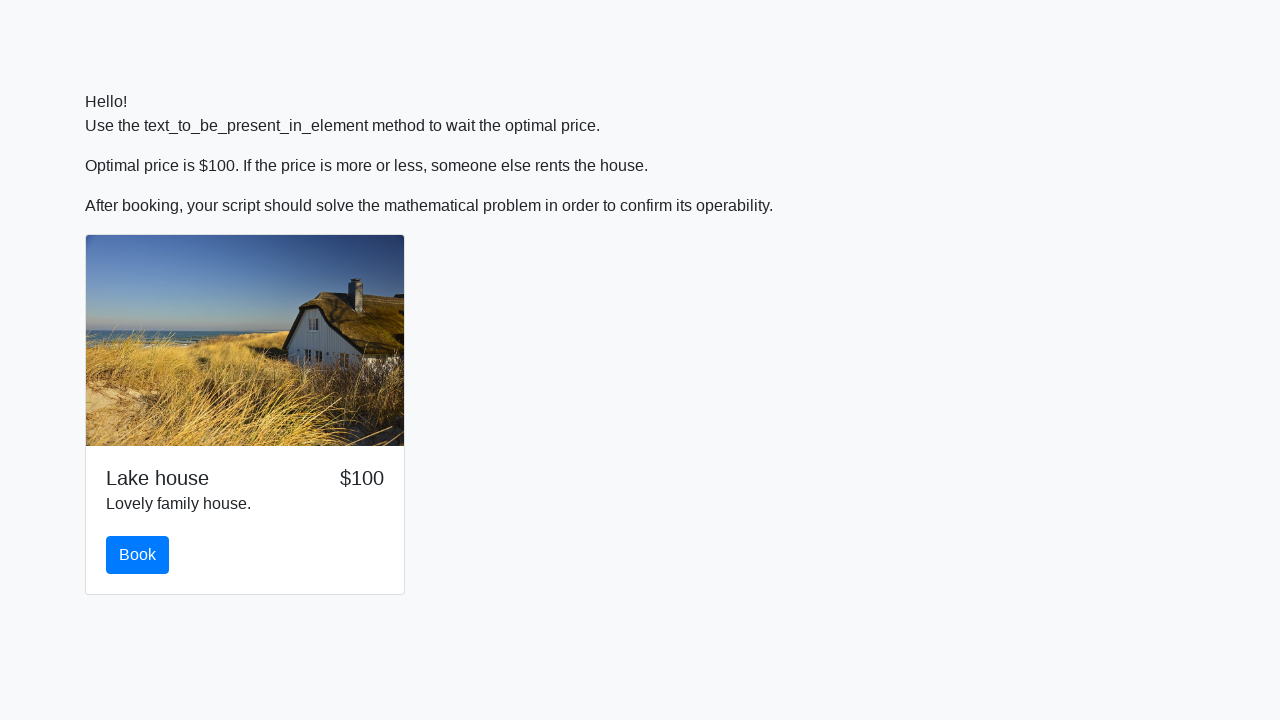